Tests deleting a task in the Active filter view.

Starting URL: https://todomvc4tasj.herokuapp.com/

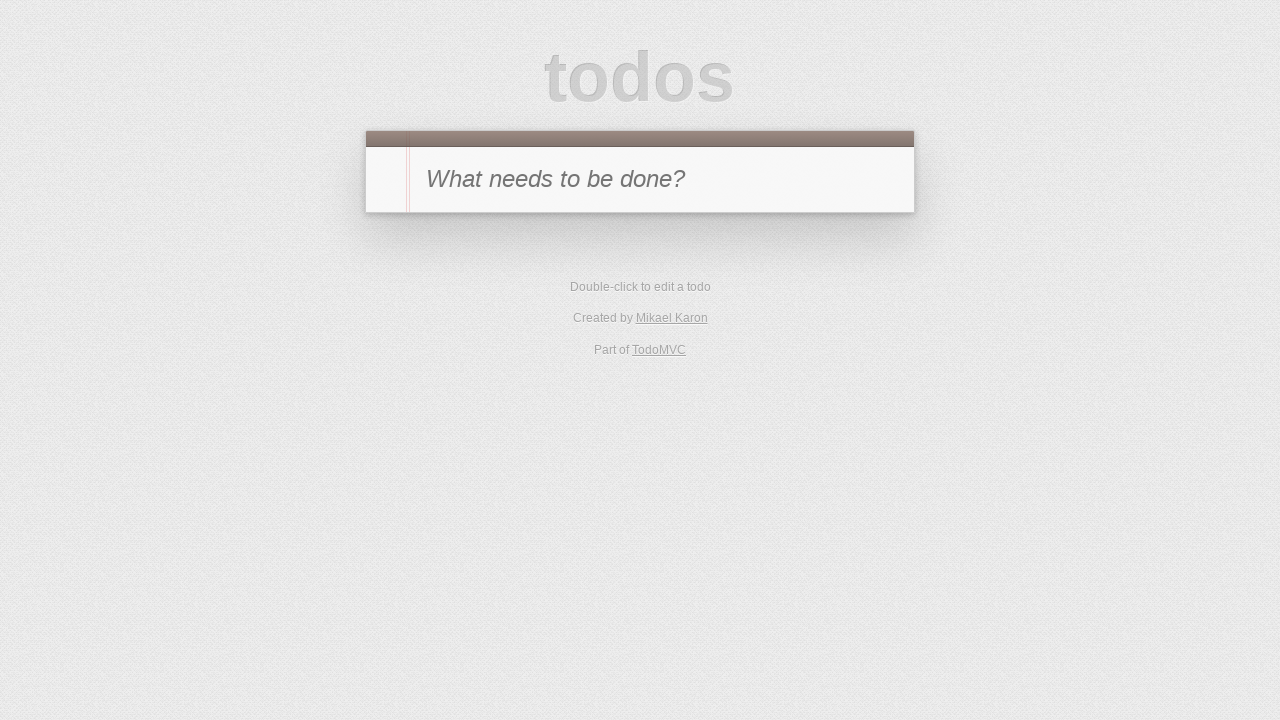

Set up initial state with two tasks in localStorage
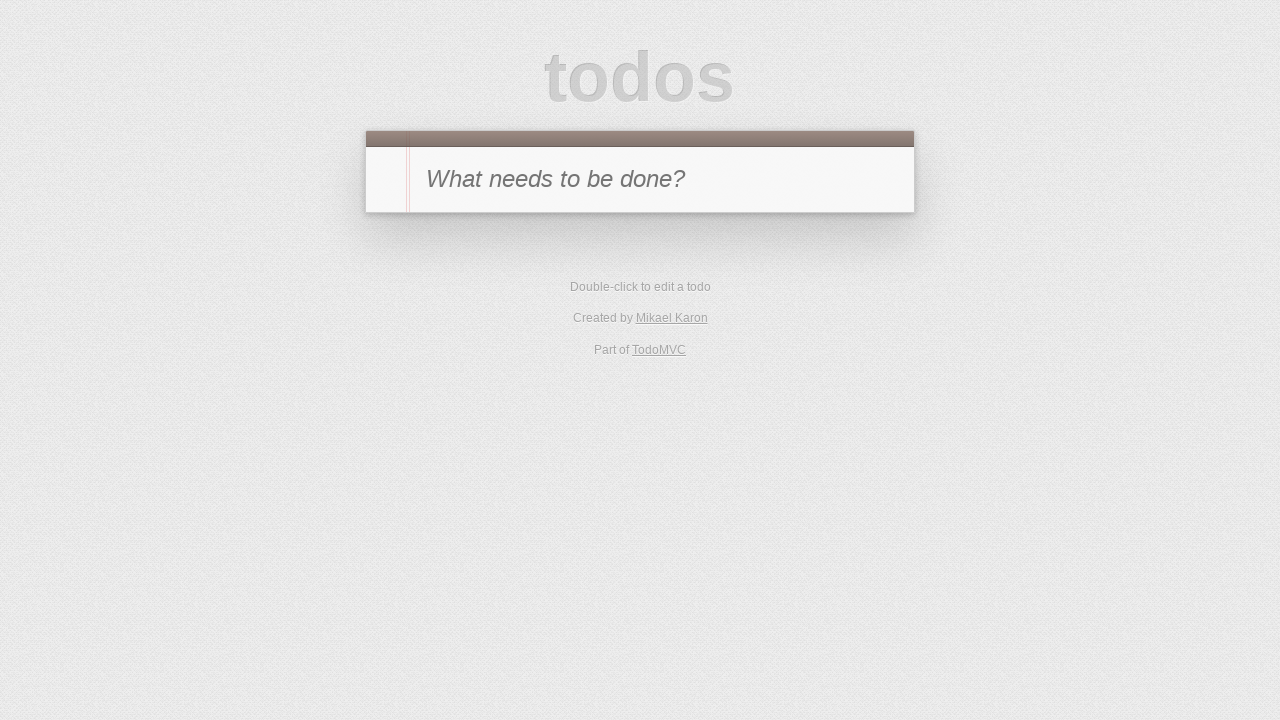

Reloaded page to load tasks from localStorage
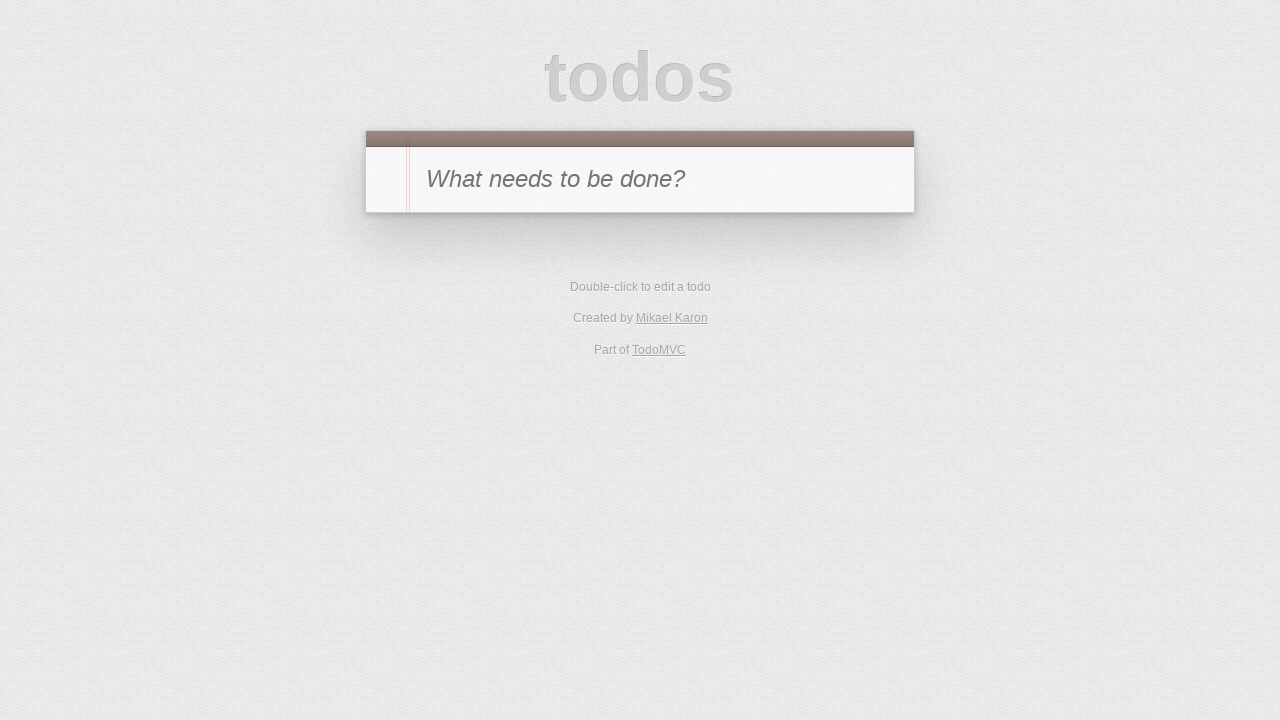

Clicked Active filter to view active tasks at (614, 351) on text=Active
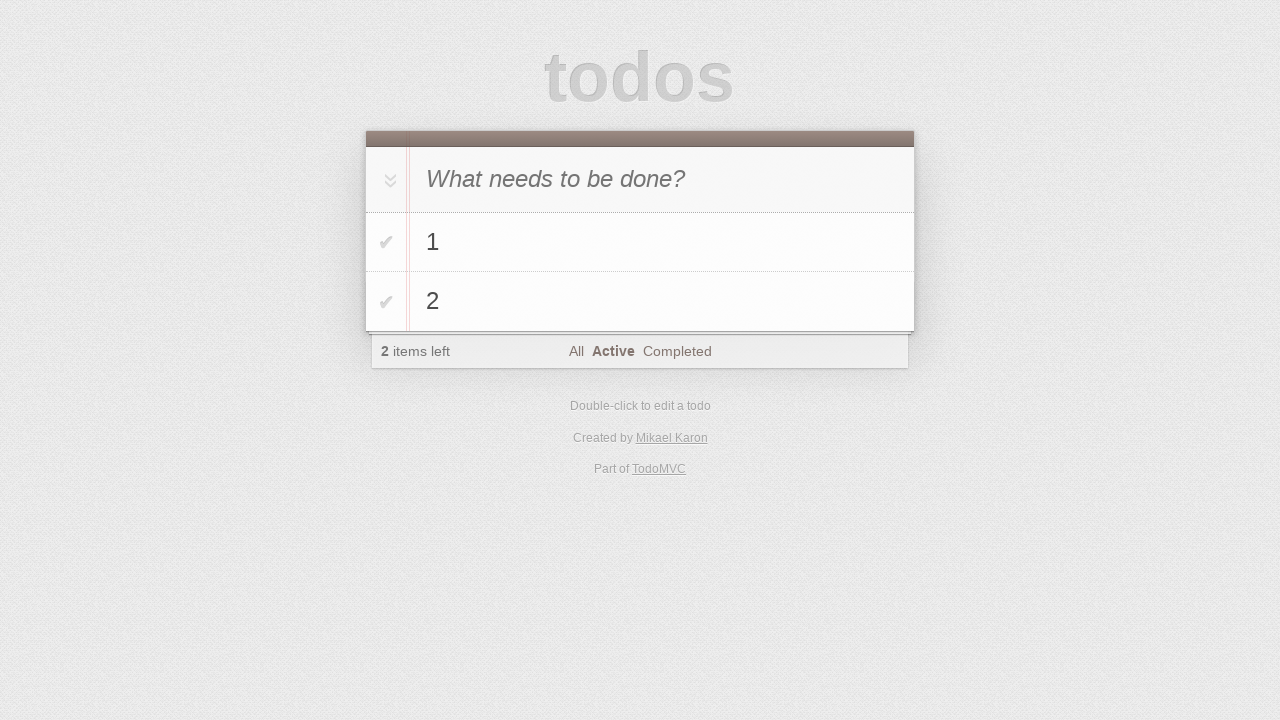

Hovered over task '2' to reveal delete button at (640, 302) on #todo-list > li >> internal:has-text="2"i
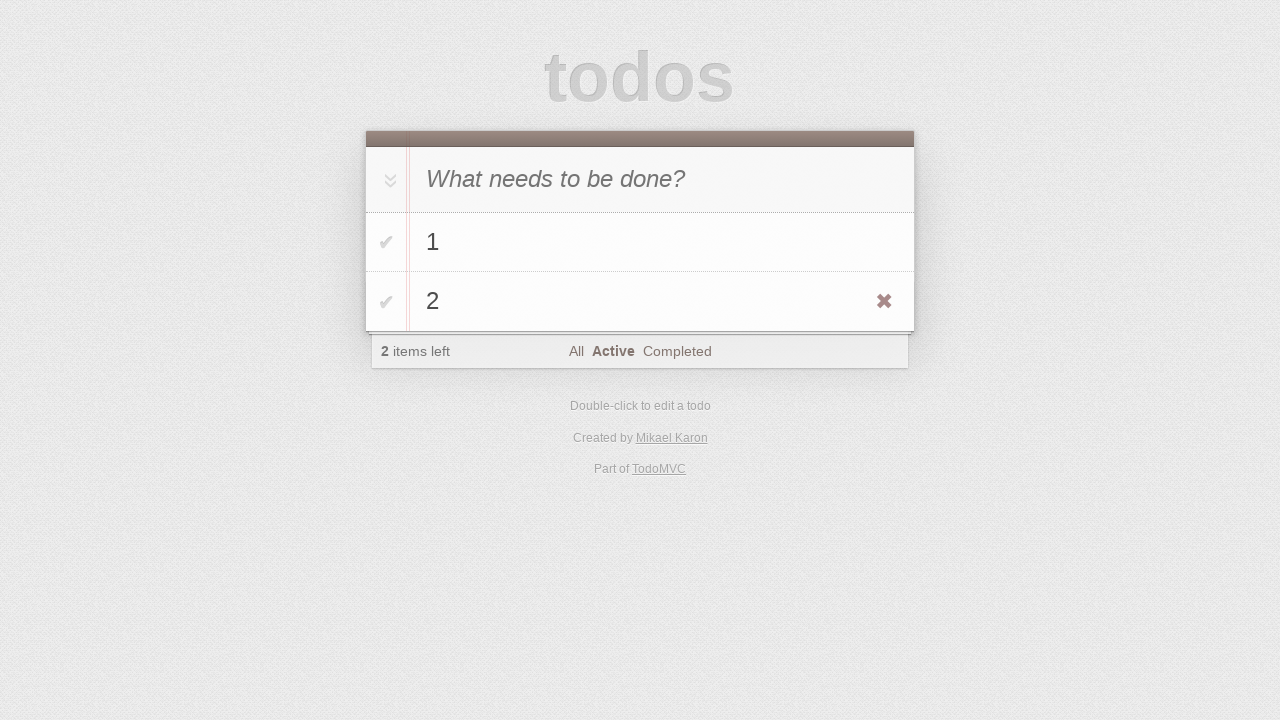

Clicked delete button to remove task '2' at (884, 302) on #todo-list > li >> internal:has-text="2"i >> .destroy
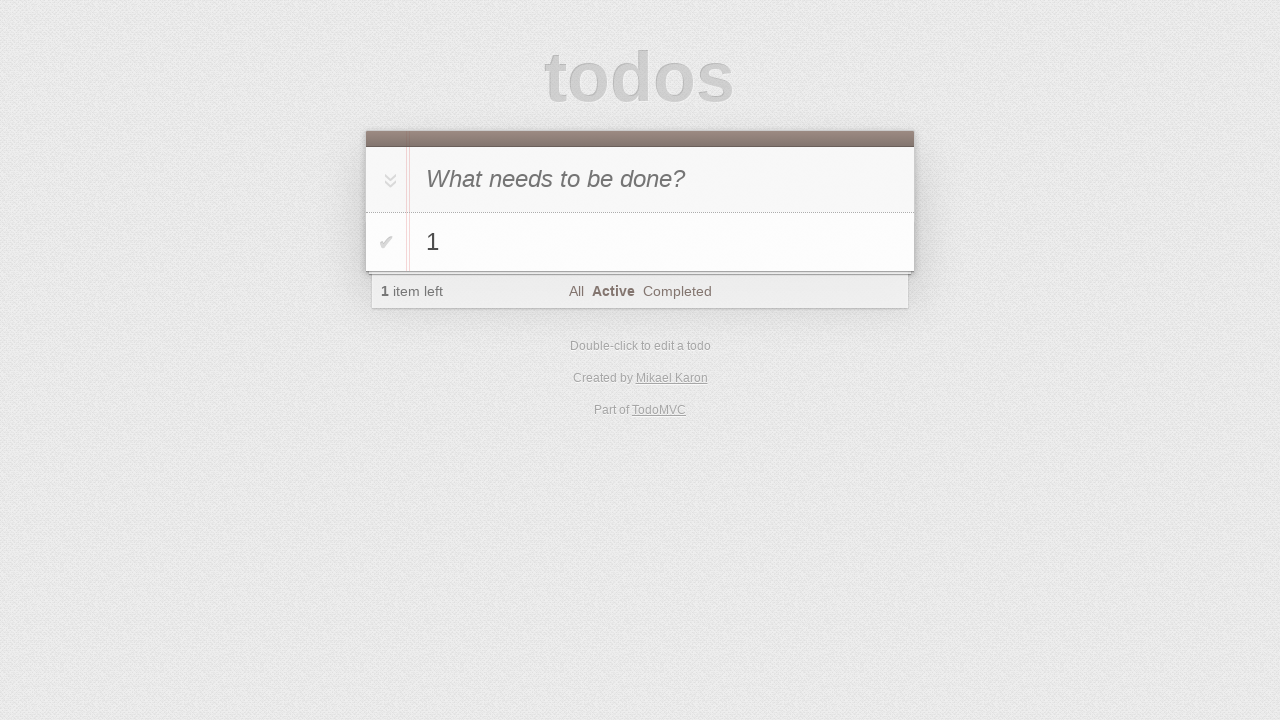

Verified task list still exists after deletion
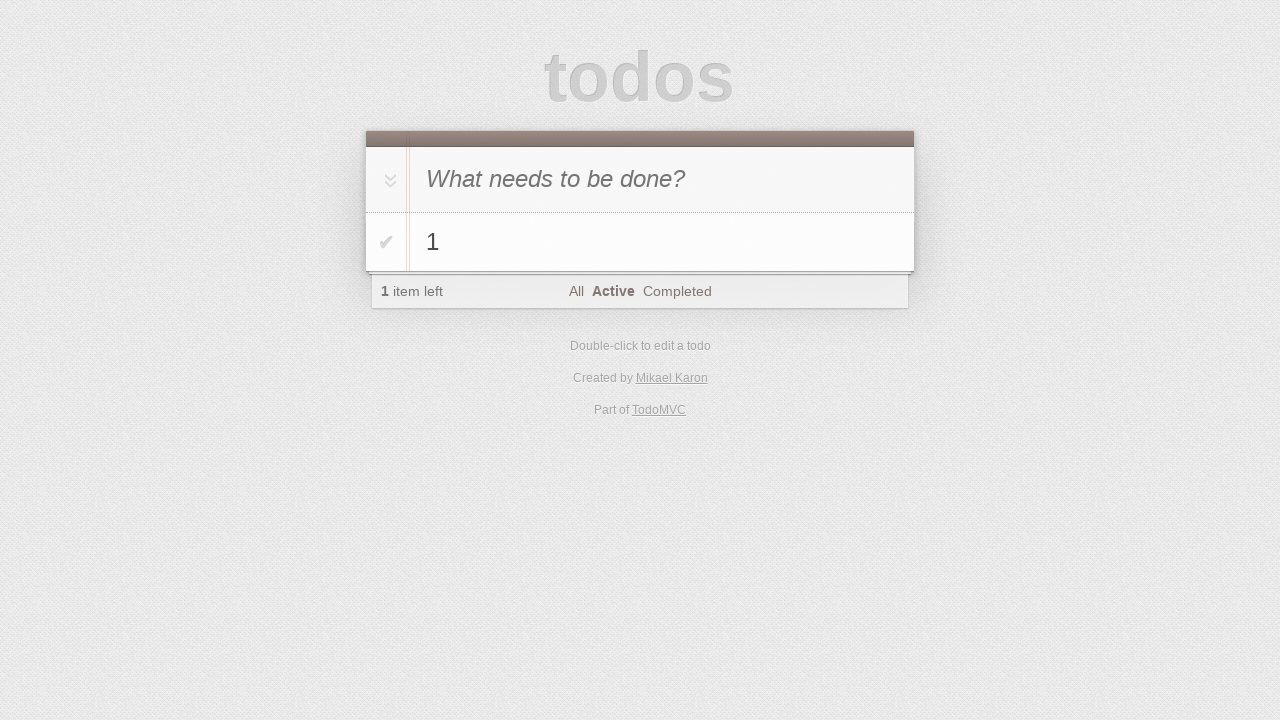

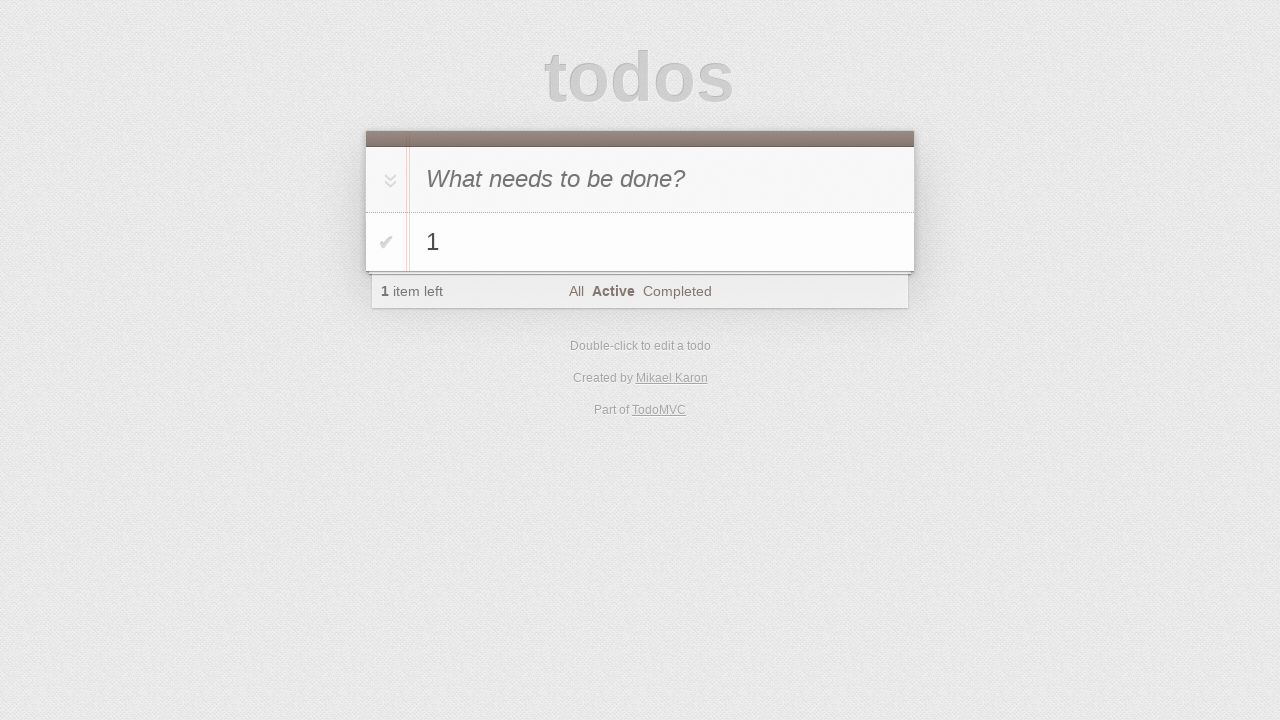